Tests a registration form by filling in personal information fields (name, email, phone, address) and submitting the form

Starting URL: https://suninjuly.github.io/registration1.html

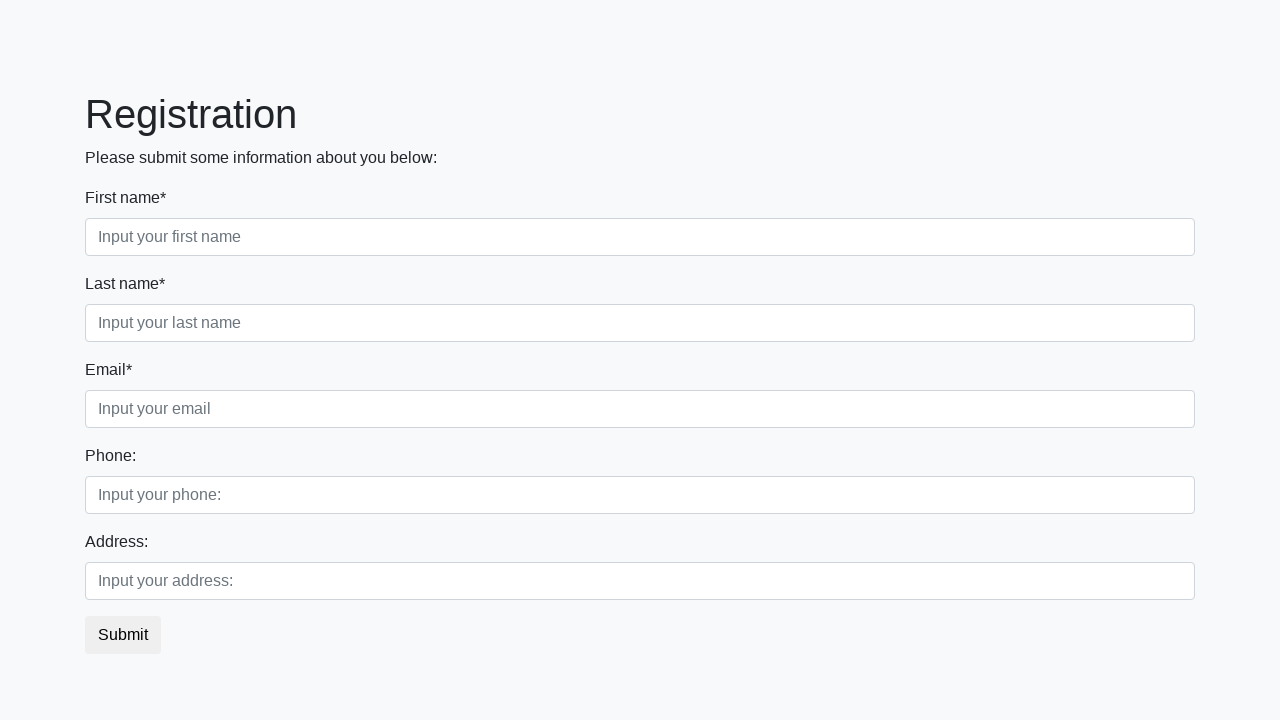

Filled first name field with 'Andrew' on input >> nth=0
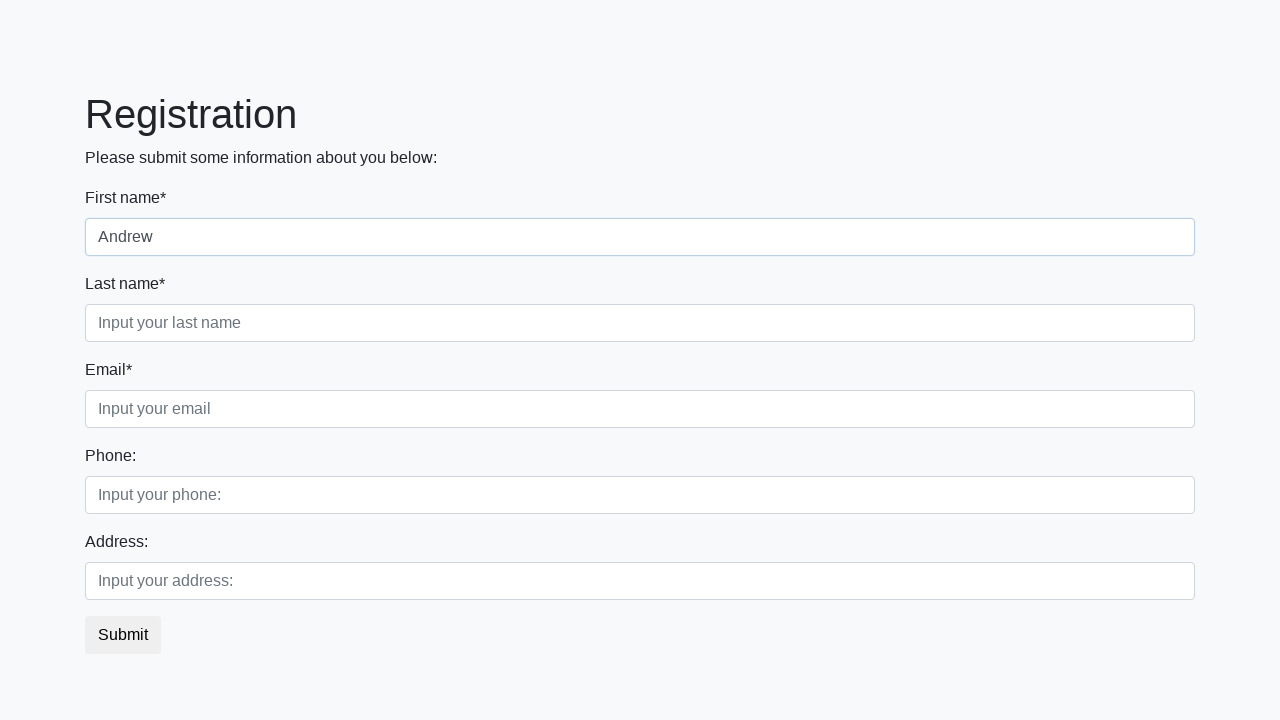

Filled last name field with 'Zheleznyak' on input[placeholder='Input your last name']
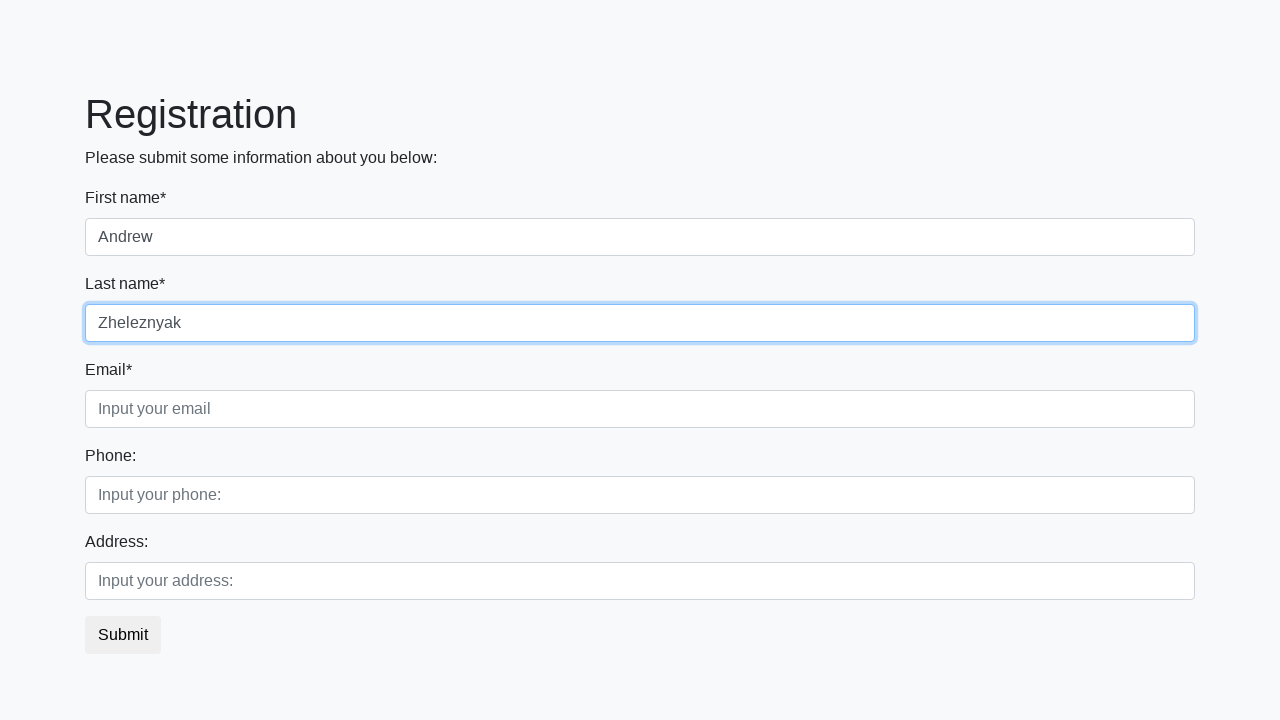

Filled email field with 'test@mail.ru' on .form-control.third
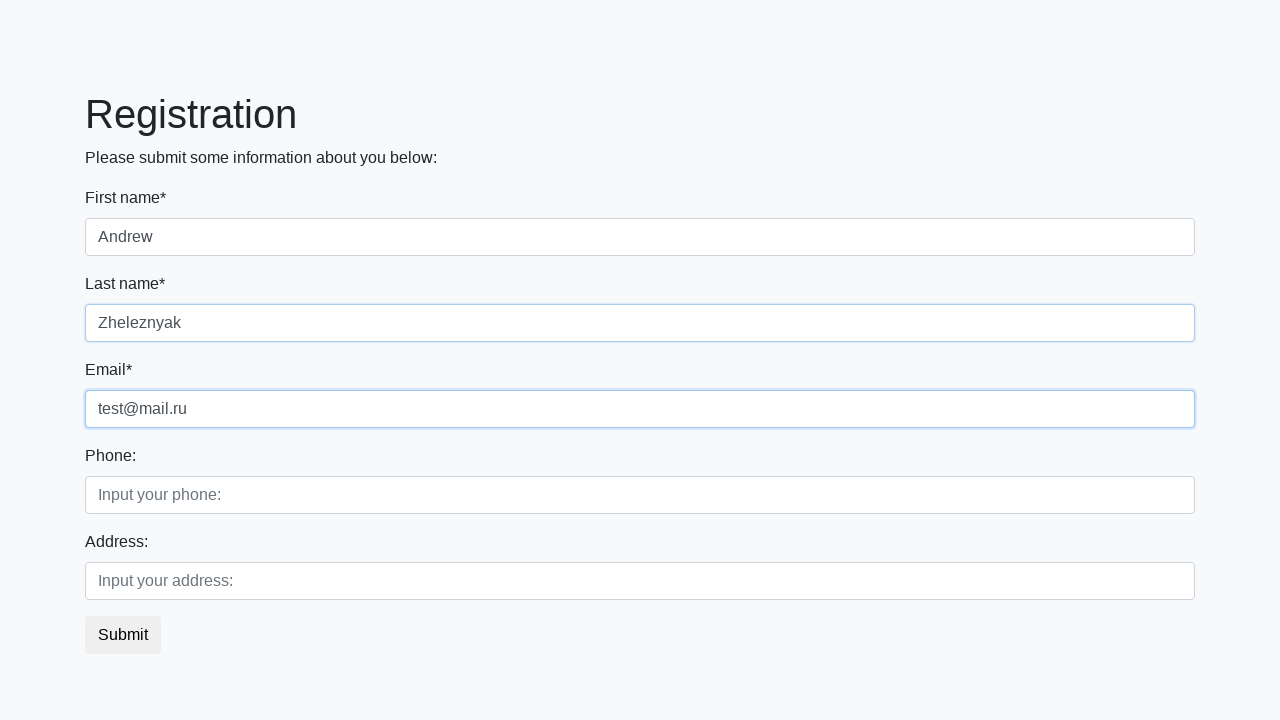

Filled phone field with '89995554433' on //input[@placeholder='Input your phone:']
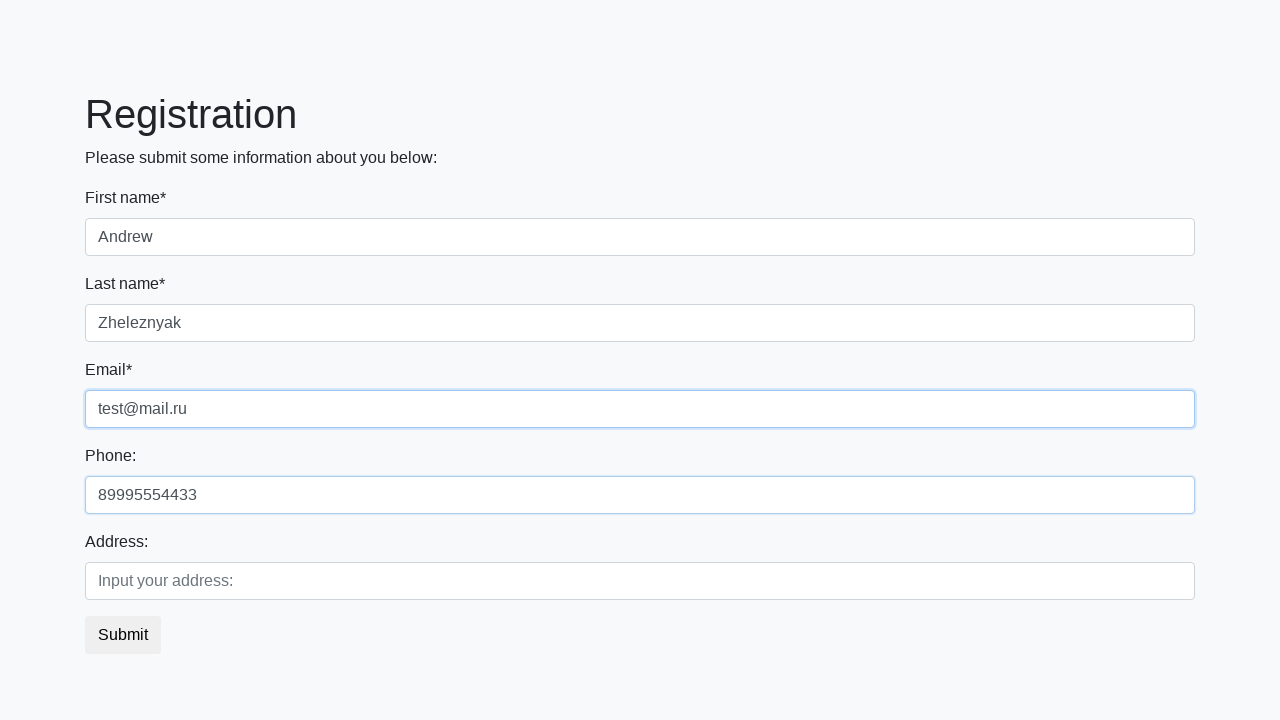

Filled address field with 'Lenina 5' on [maxlength='32'] >> nth=4
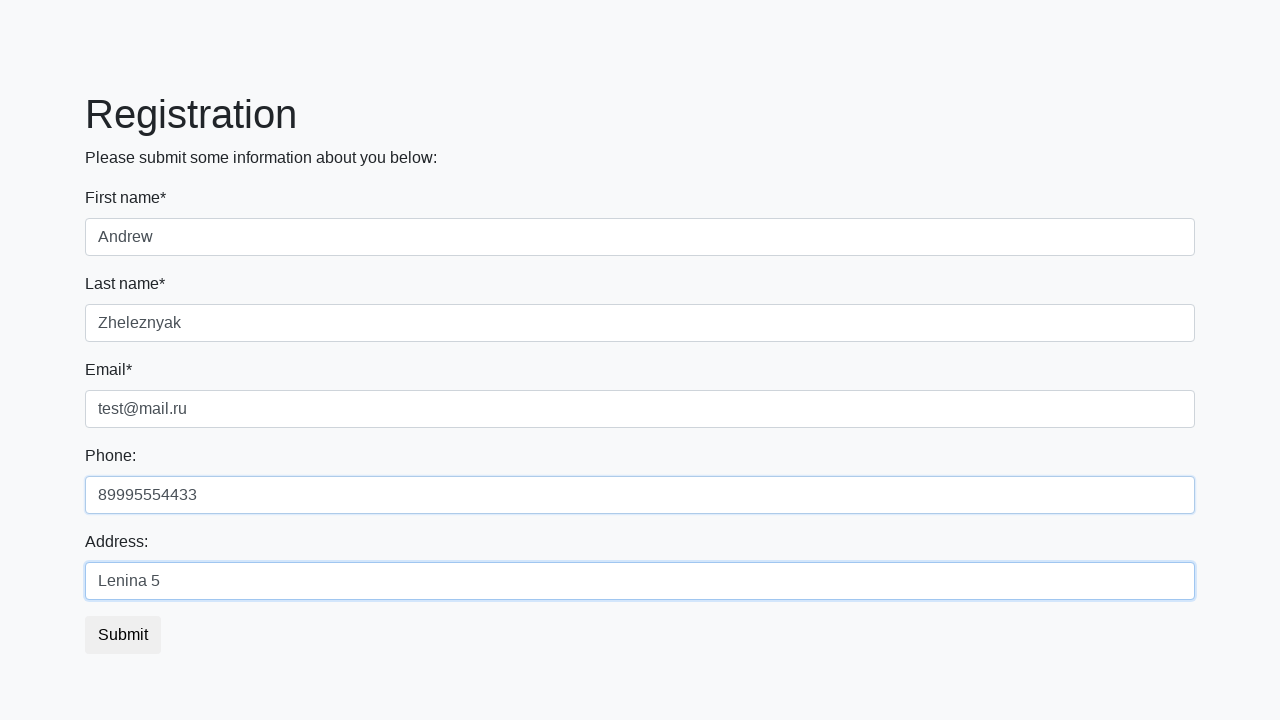

Clicked submit button to register at (123, 635) on button
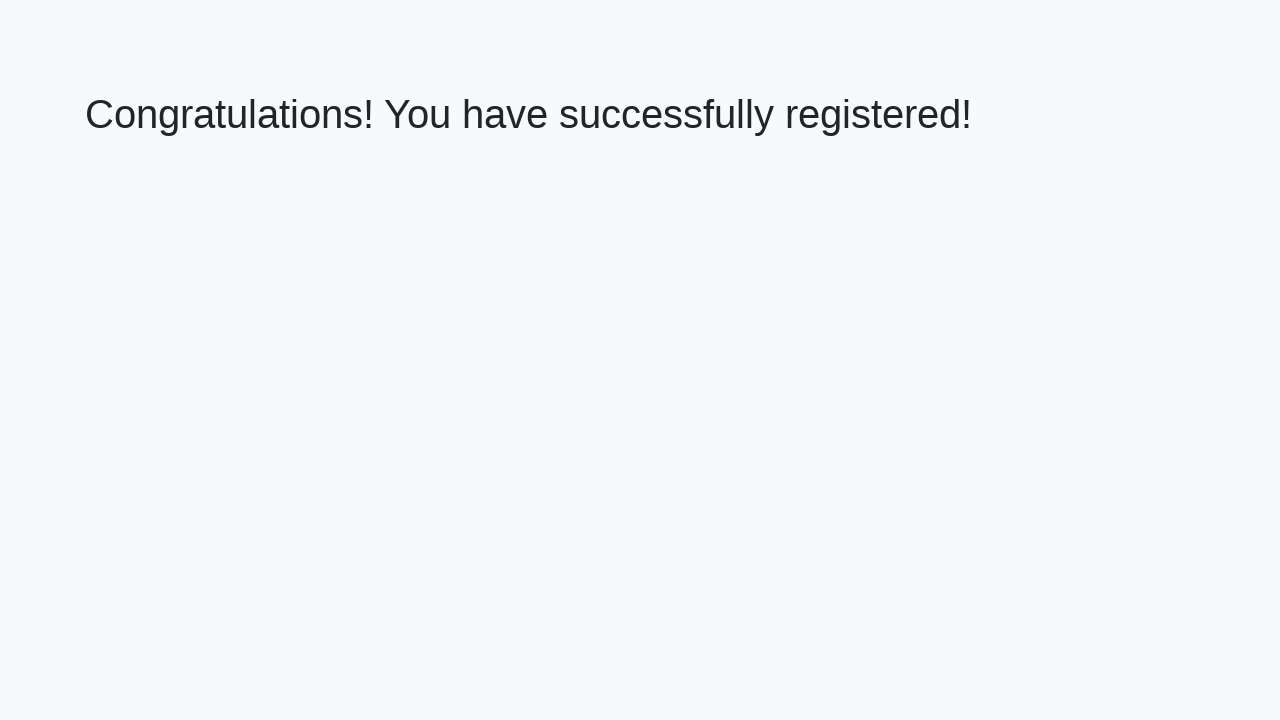

Registration success message appeared
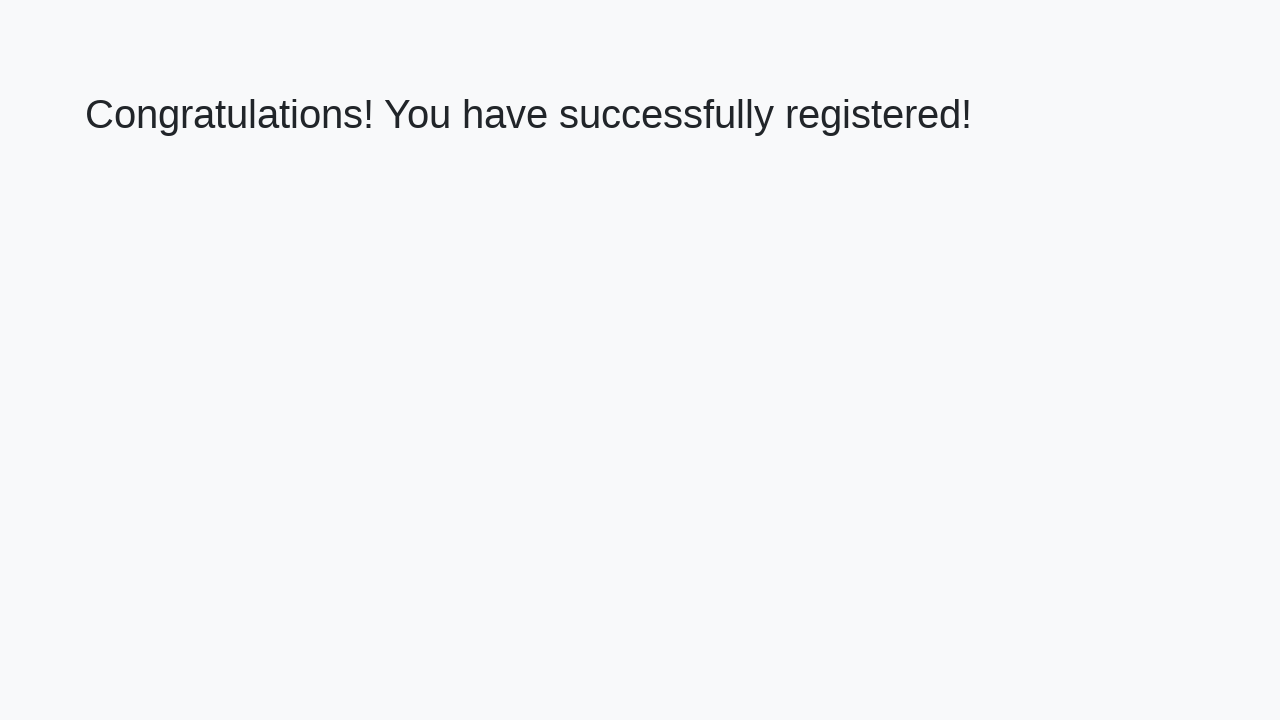

Verified successful registration message
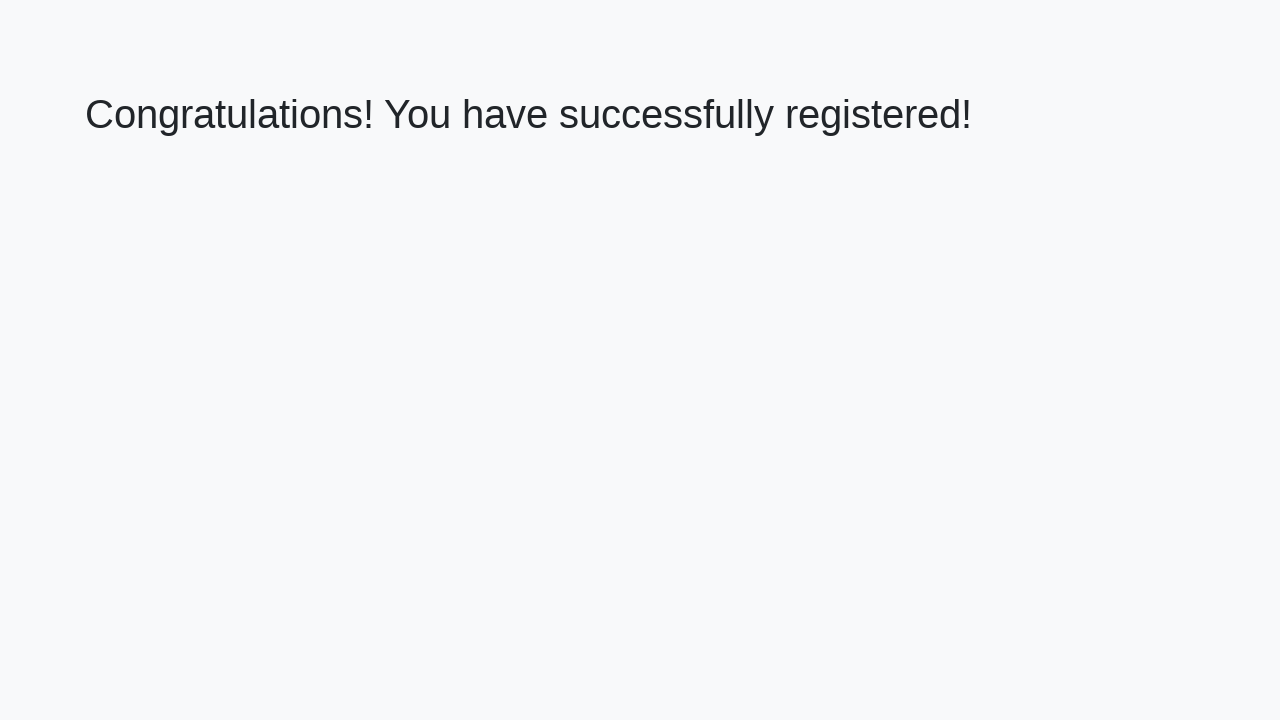

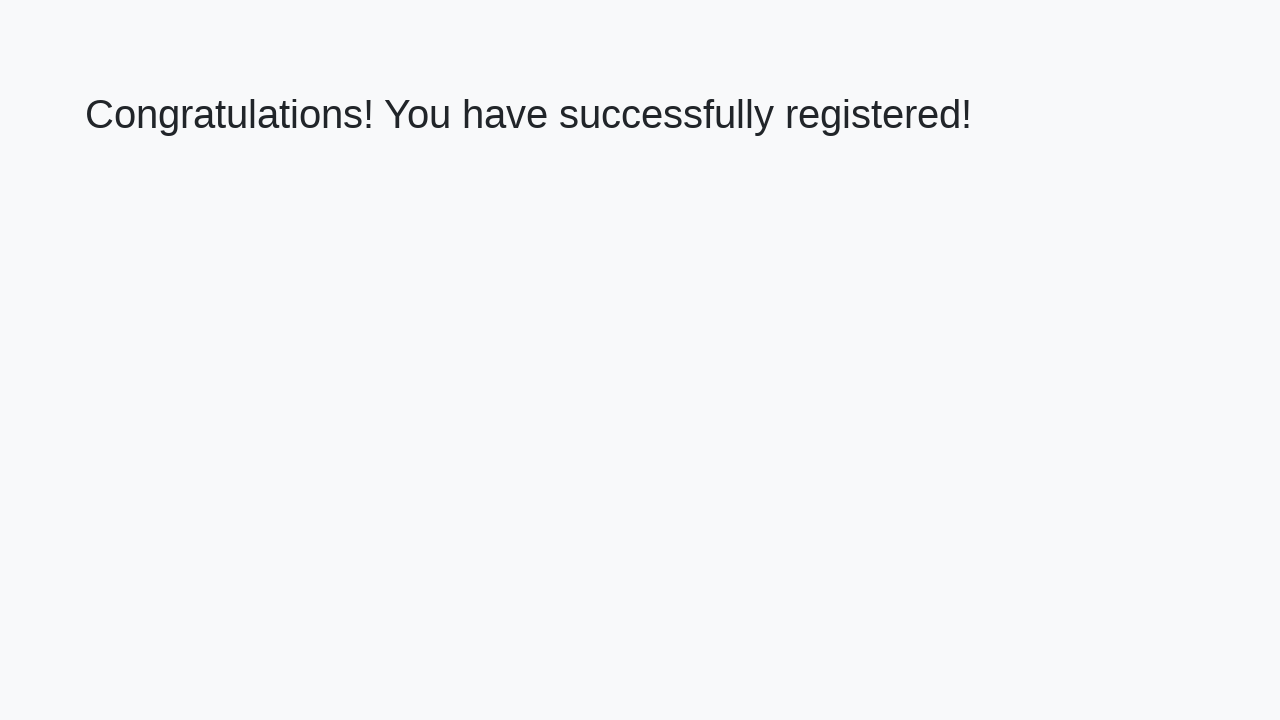